Tests radio button functionality by selecting gender and age group options, clicking Get values button, and verifying the displayed selections

Starting URL: https://www.lambdatest.com/selenium-playground/

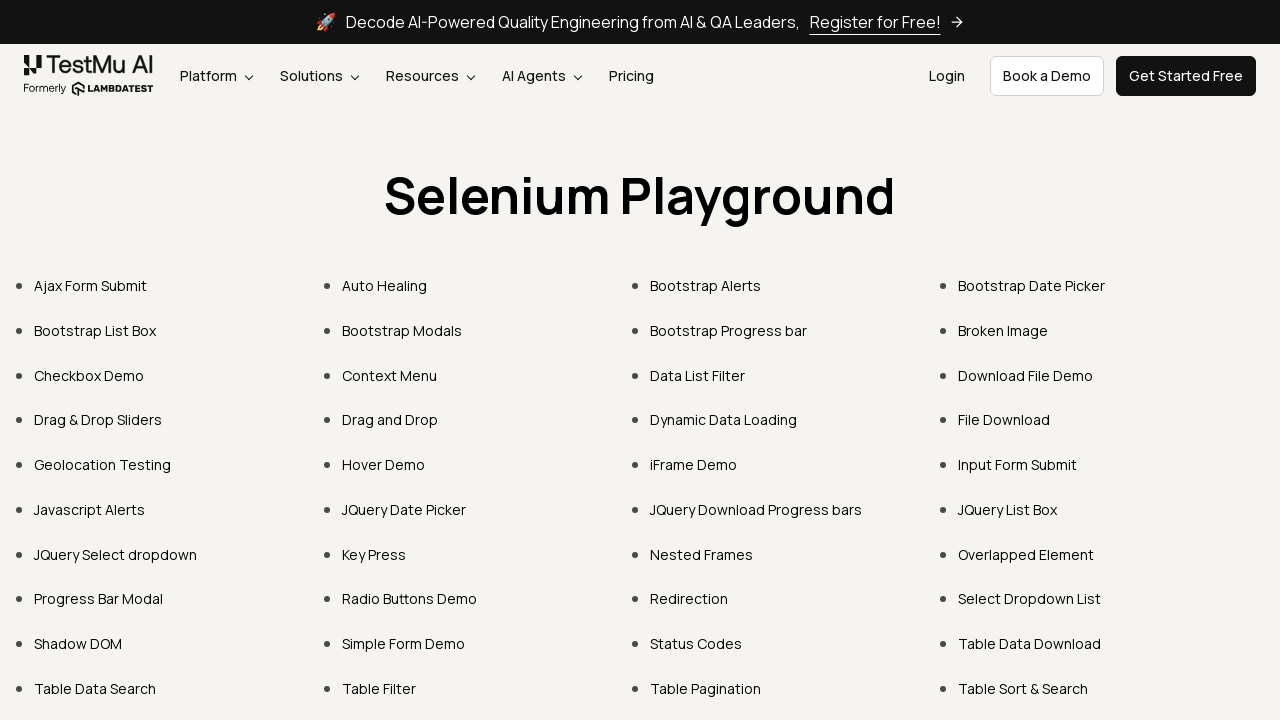

Clicked on Radio Buttons Demo link at (410, 599) on text=Radio Buttons Demo
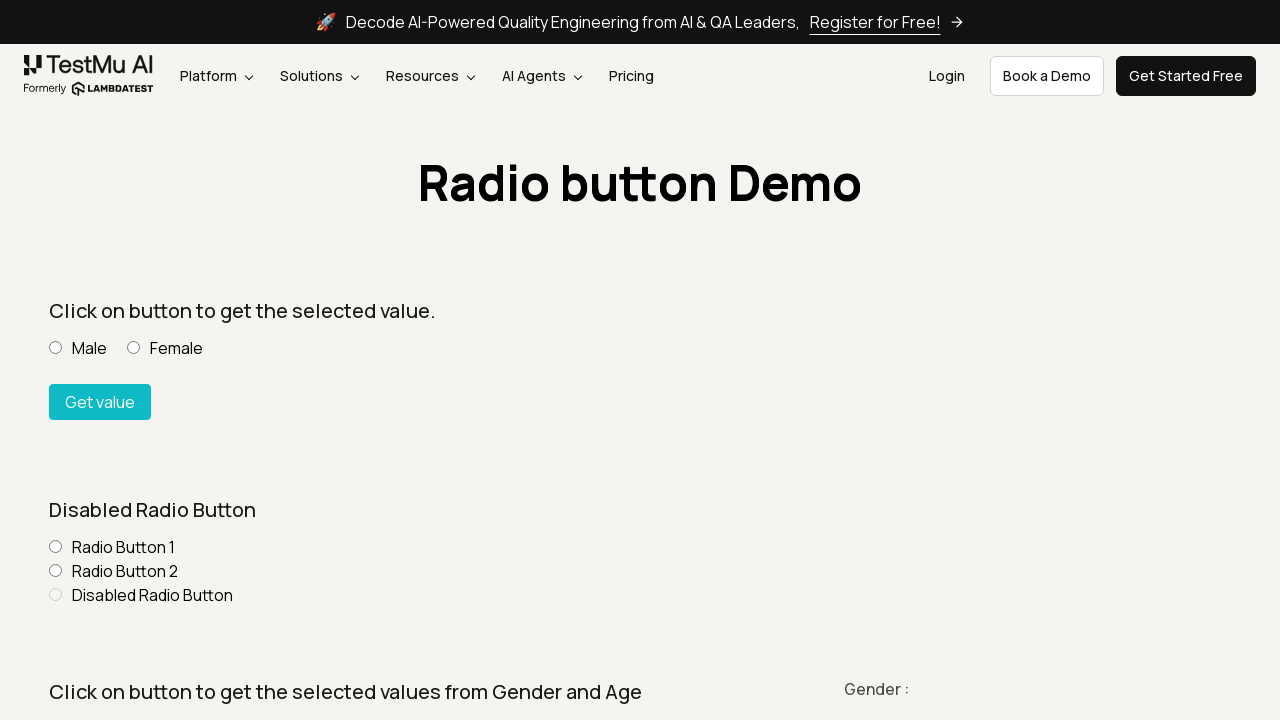

Selected 'Other' gender radio button at (230, 360) on input[value='Other']
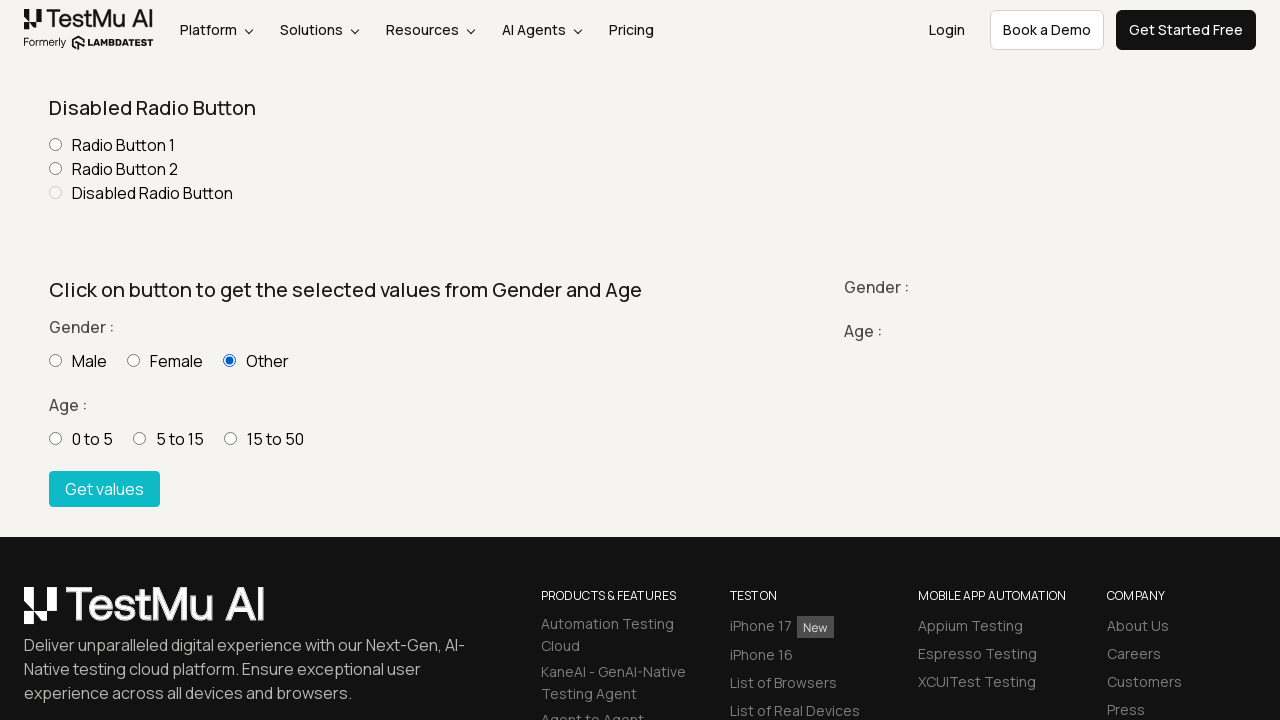

Selected '5 - 15' age group radio button at (140, 438) on input[value='5 - 15']
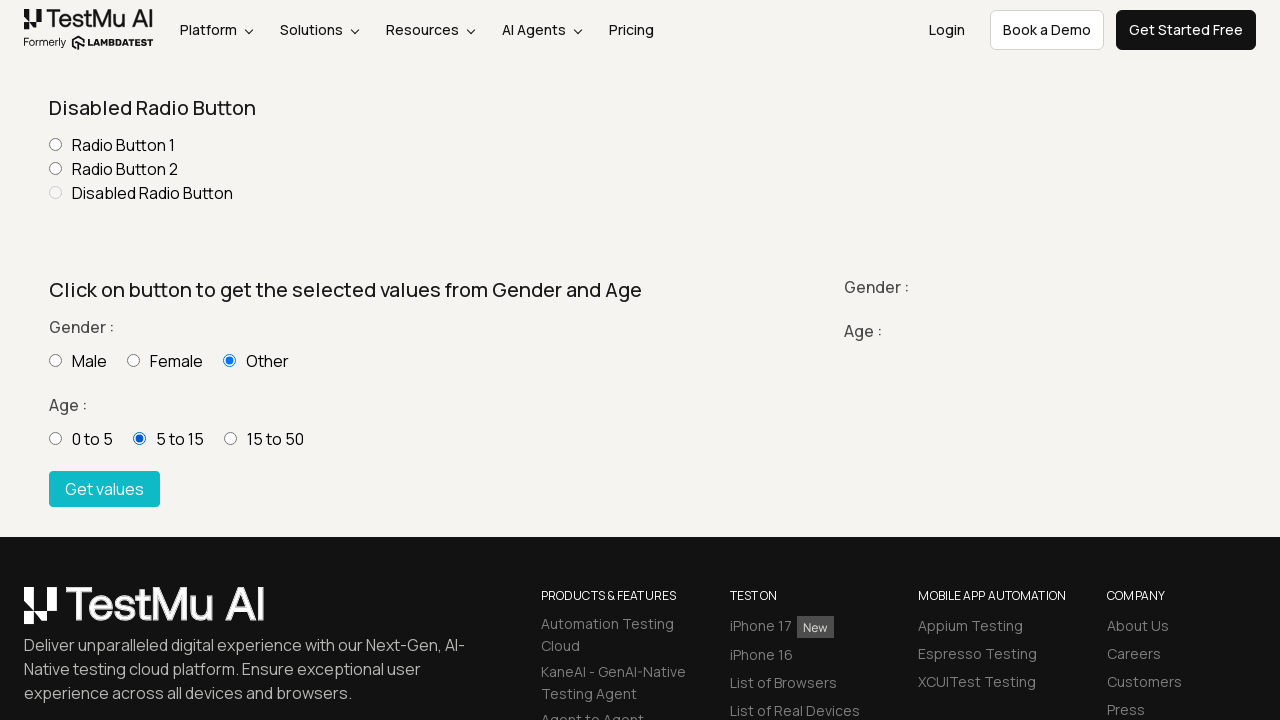

Clicked Get values button at (104, 489) on button:text('Get values')
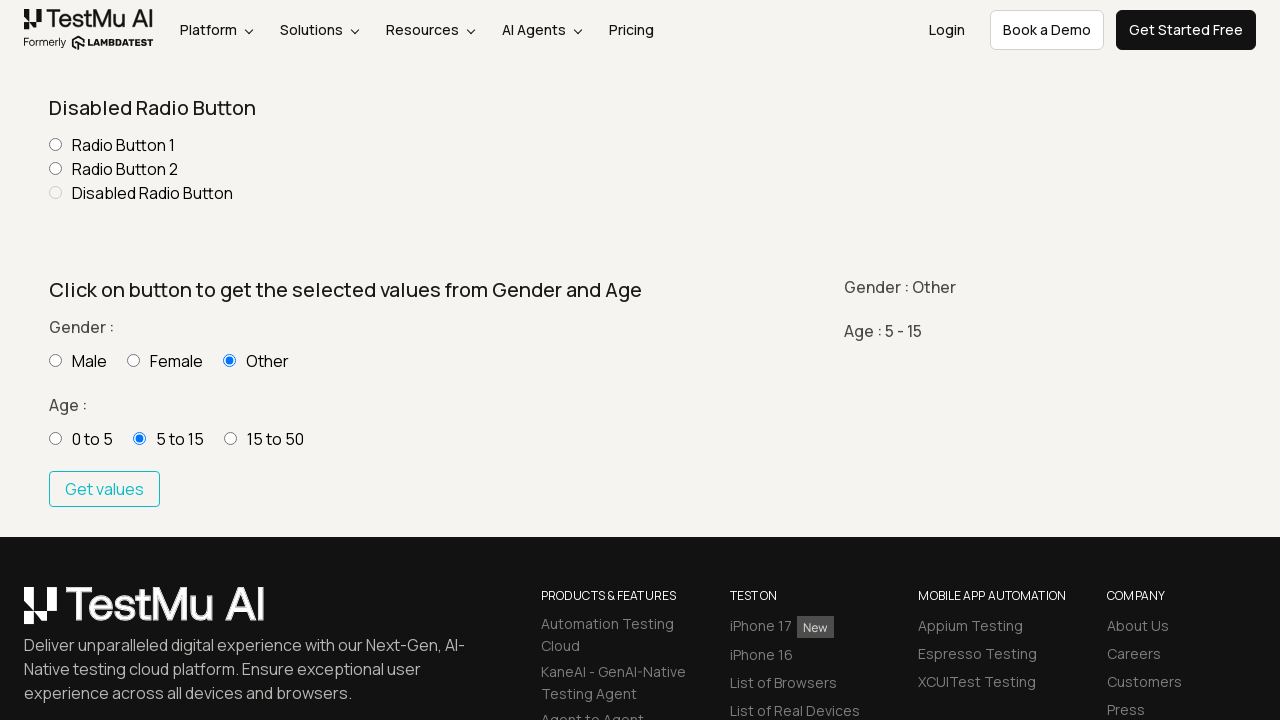

Waited for gender result to appear
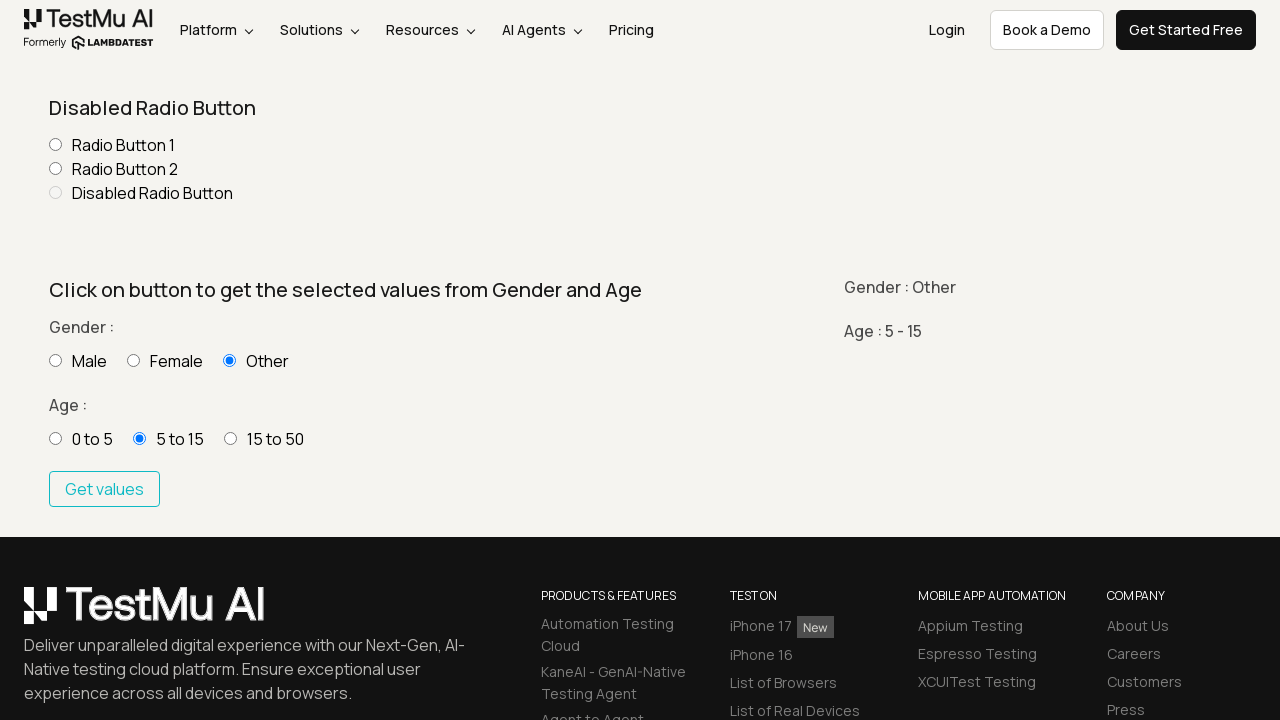

Retrieved actual gender value from results
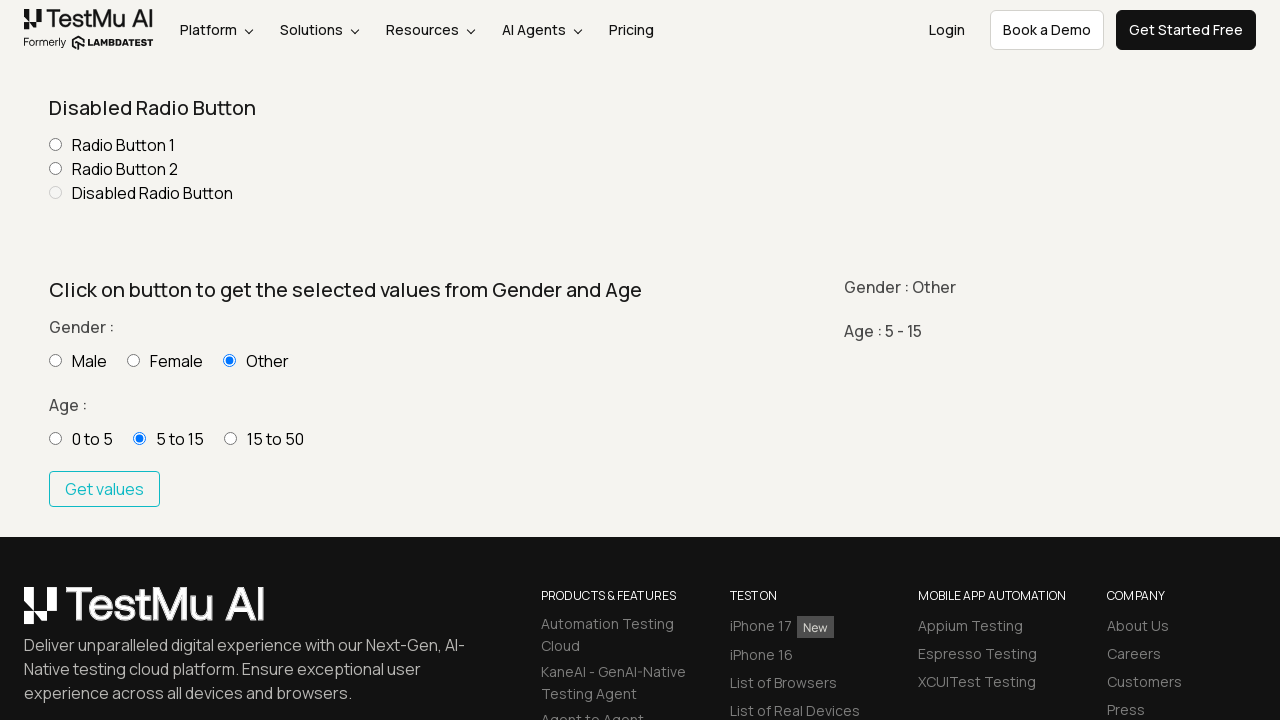

Retrieved actual age group value from results
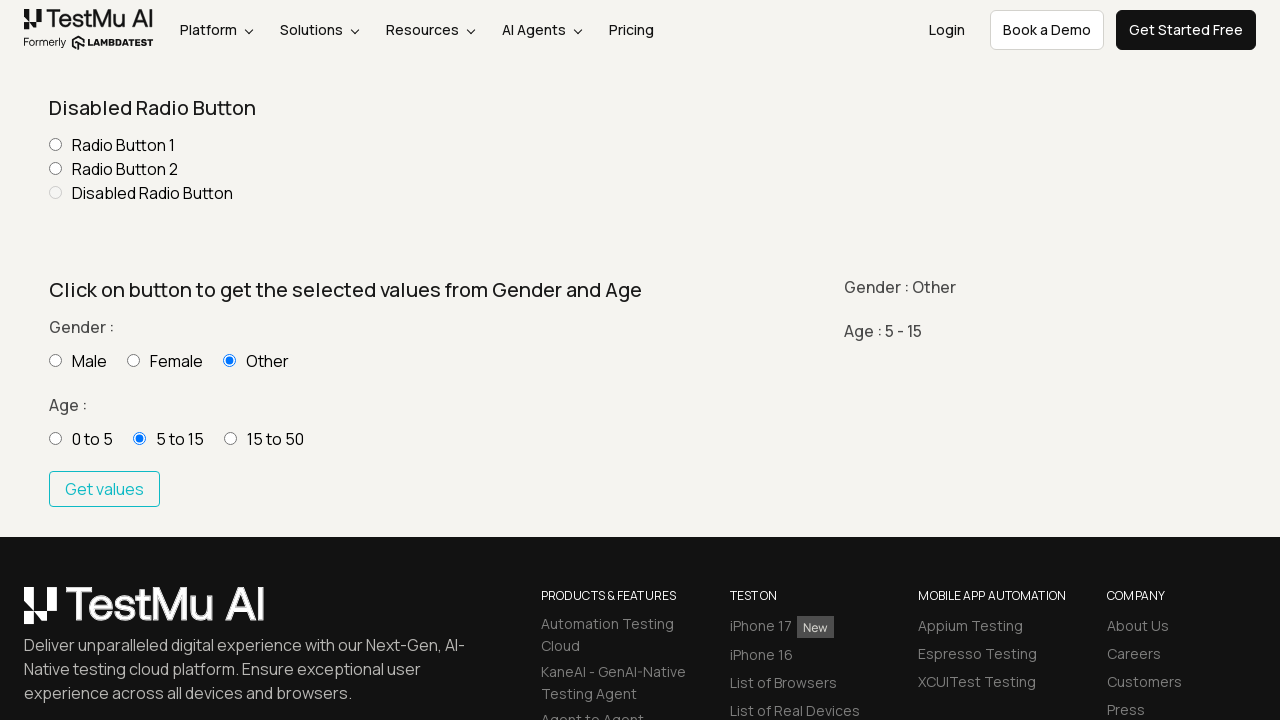

Verified that selected gender is 'Other'
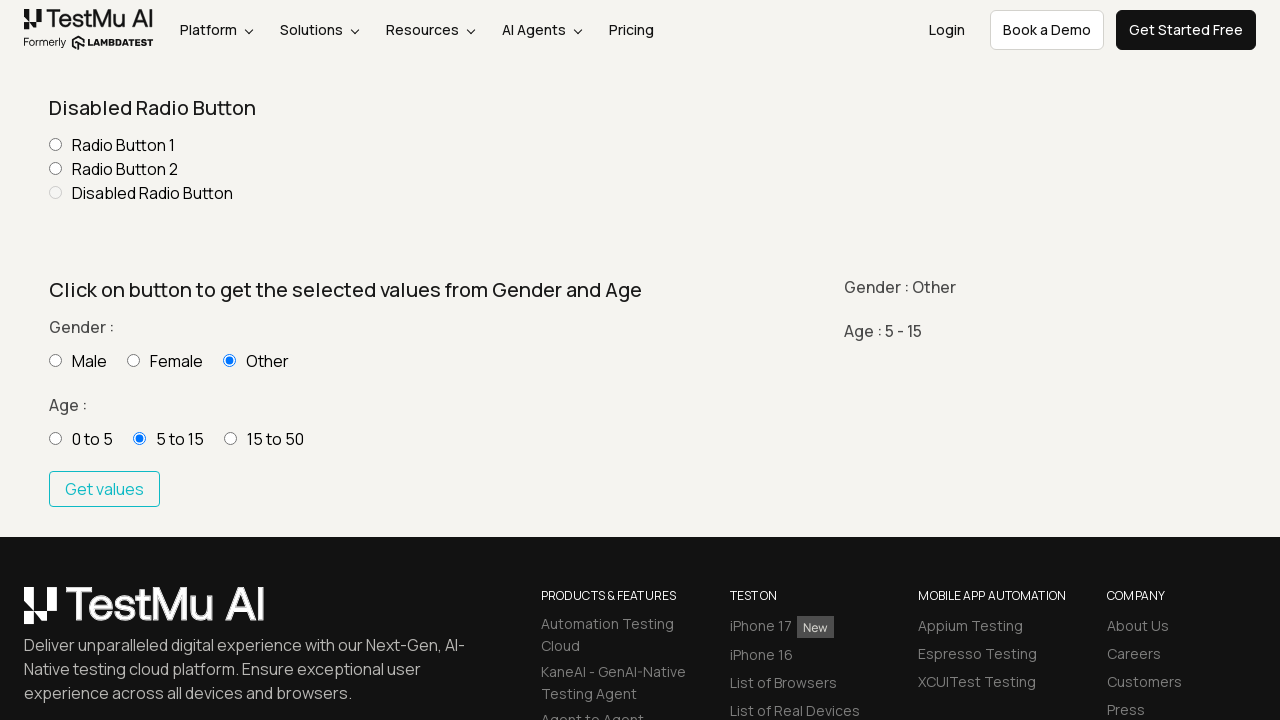

Verified that age group contains '15'
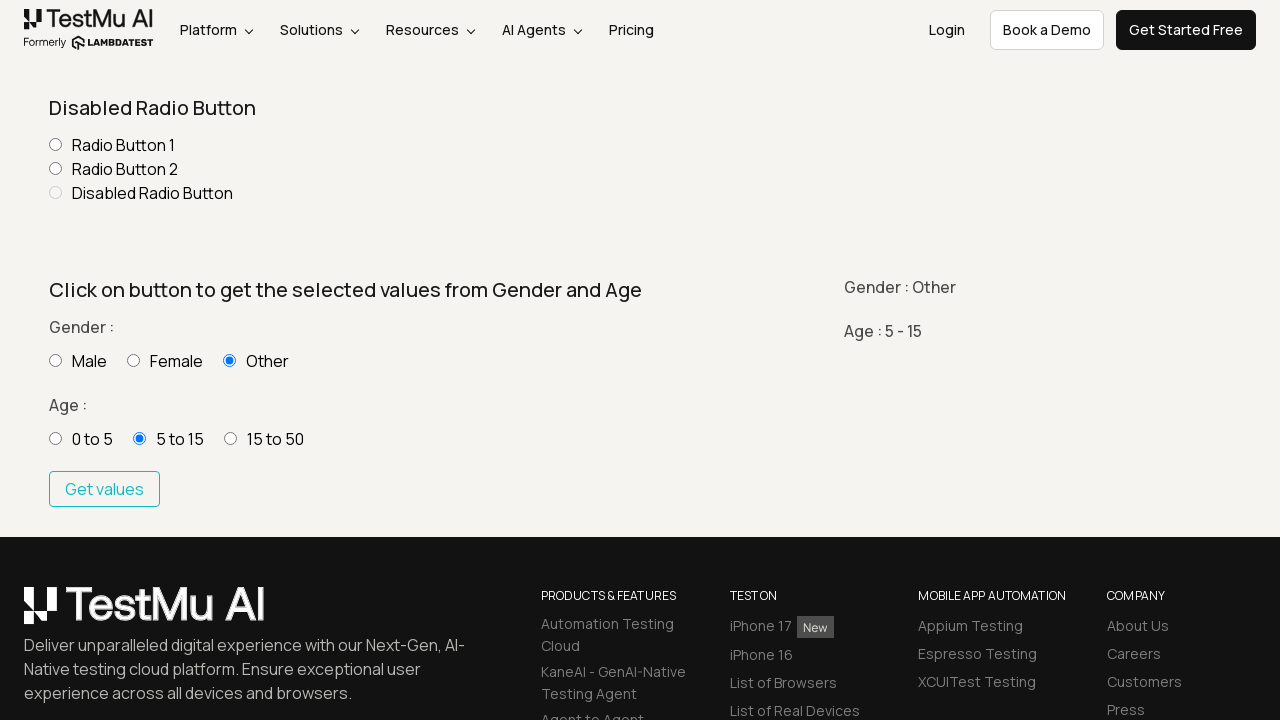

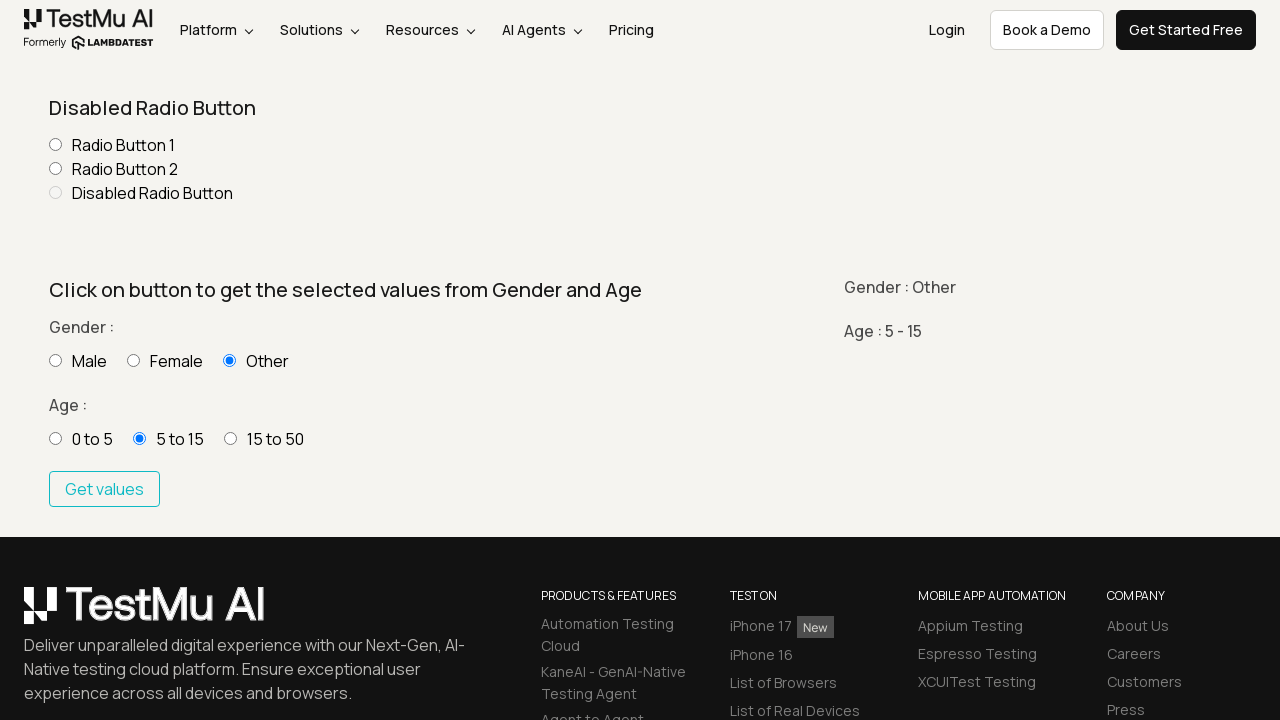